Tests the search functionality on an e-commerce practice site by typing a search query and verifying the correct number of products are displayed and visible.

Starting URL: https://rahulshettyacademy.com/seleniumPractise/#/

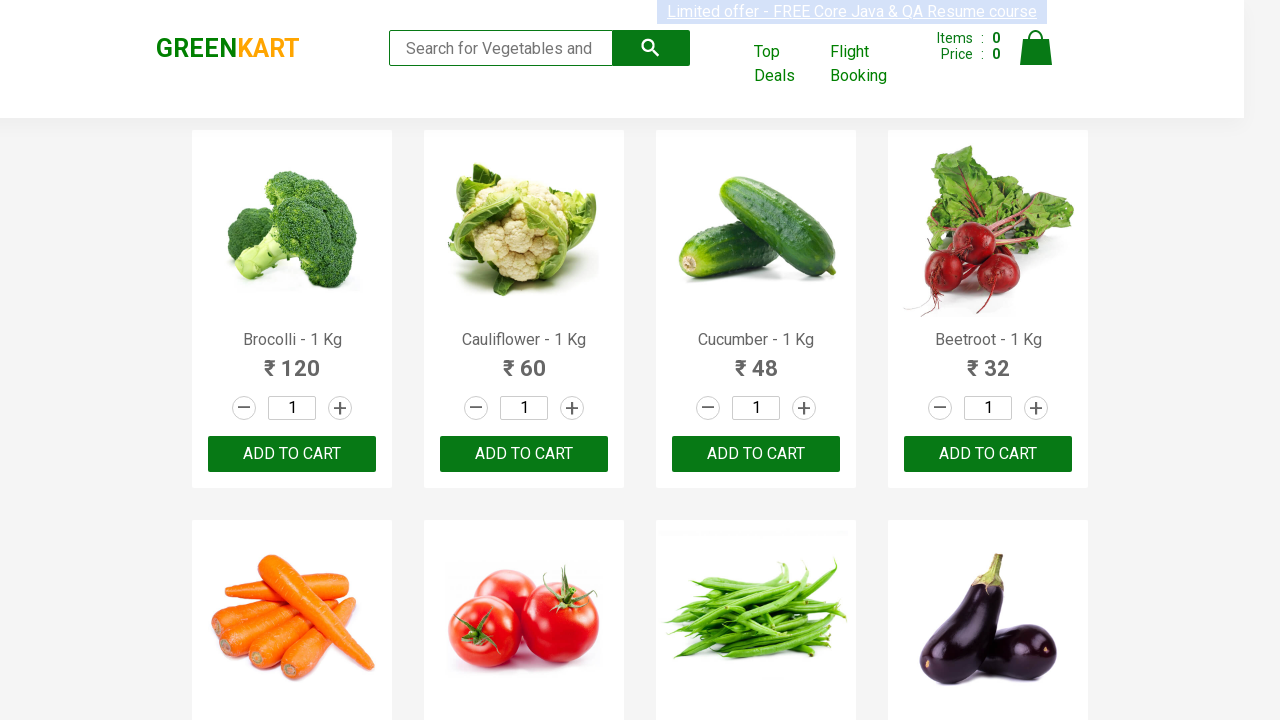

Filled search box with 'ca' on .search-keyword
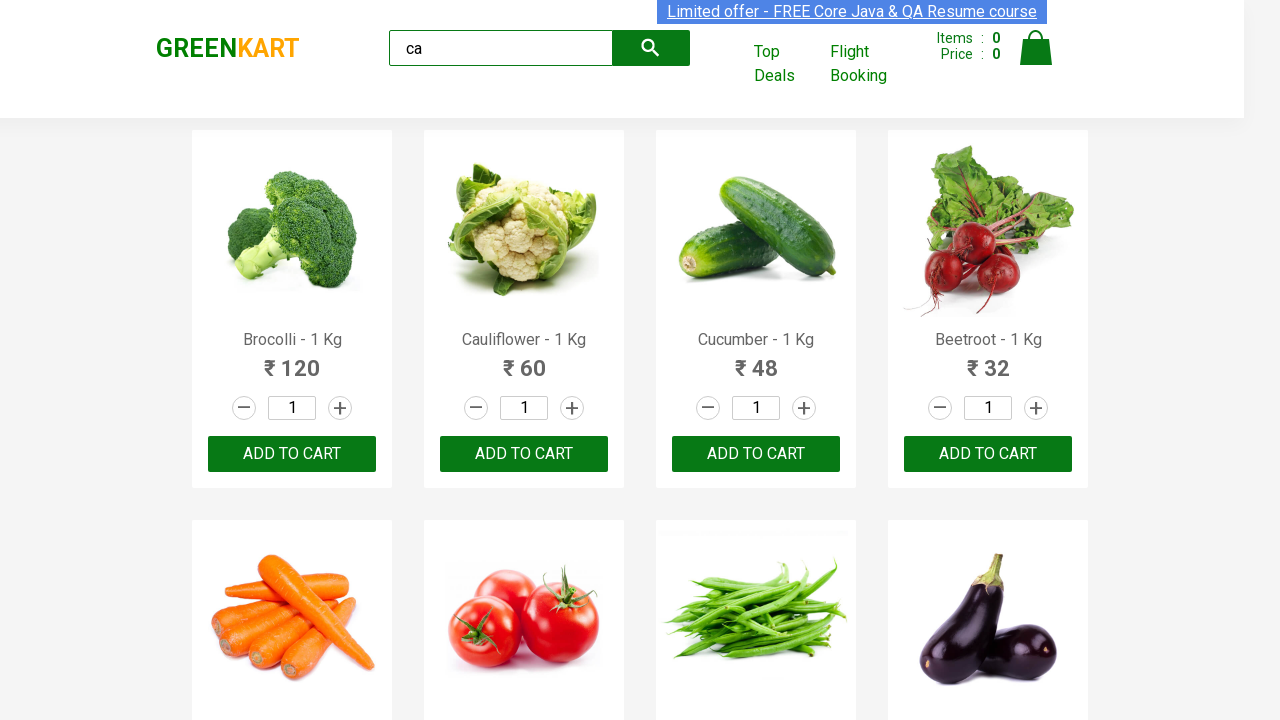

Waited for products to filter and load
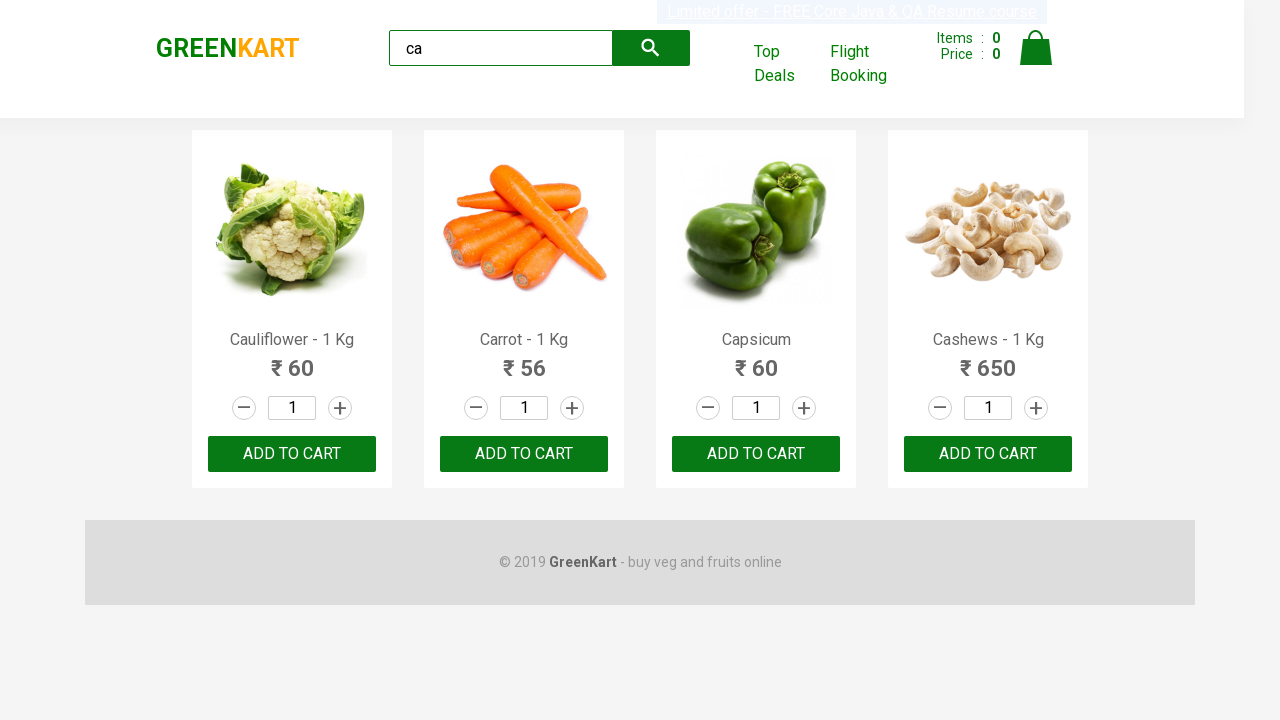

Verified 5 products total are present in the DOM
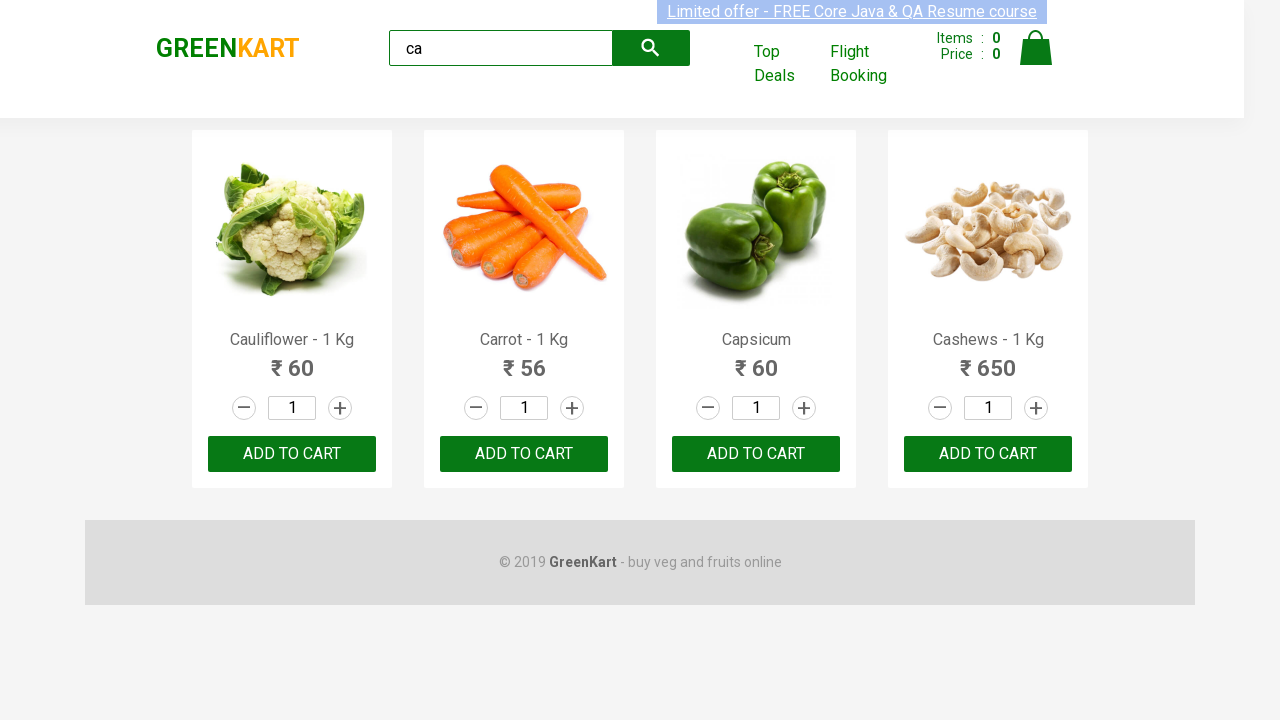

Verified 4 products are visible on the page
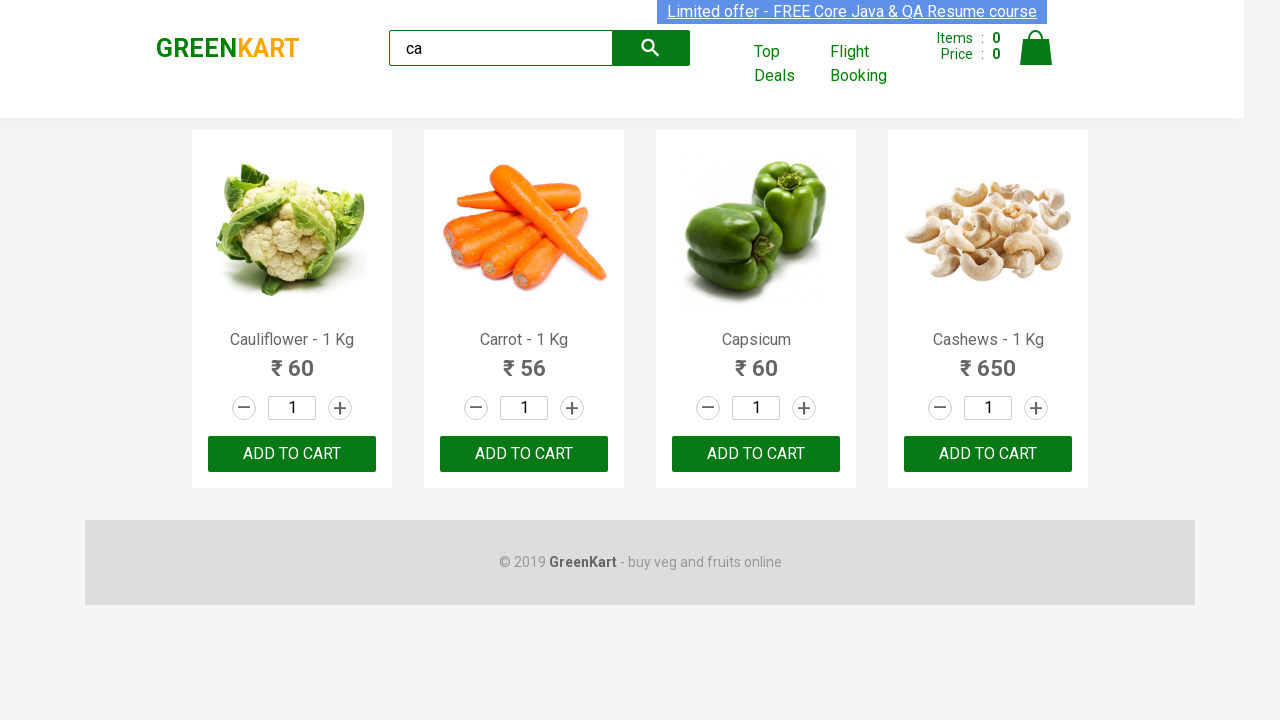

Confirmed products exist within the products container
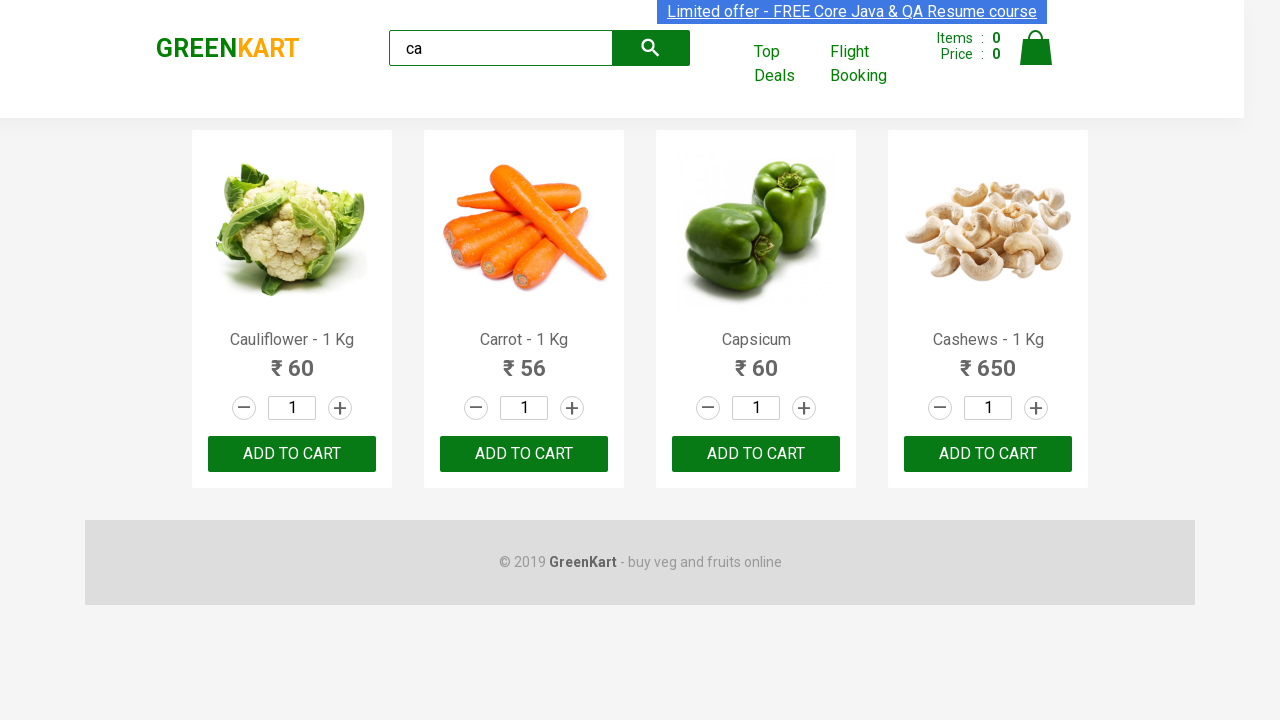

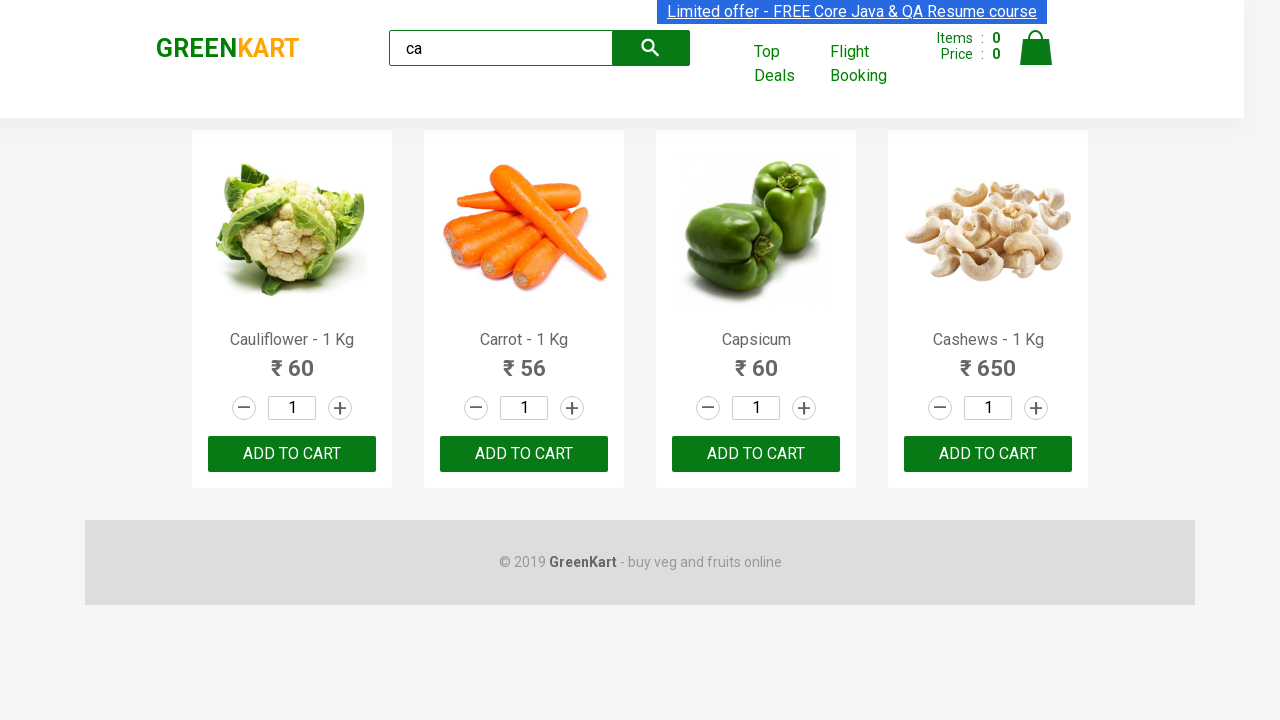